Tests radio button selection on W3Schools HTML tryit page by switching to the result iframe and clicking a radio button option

Starting URL: https://www.w3schools.com/html/tryit.asp?filename=tryhtml_form_radio

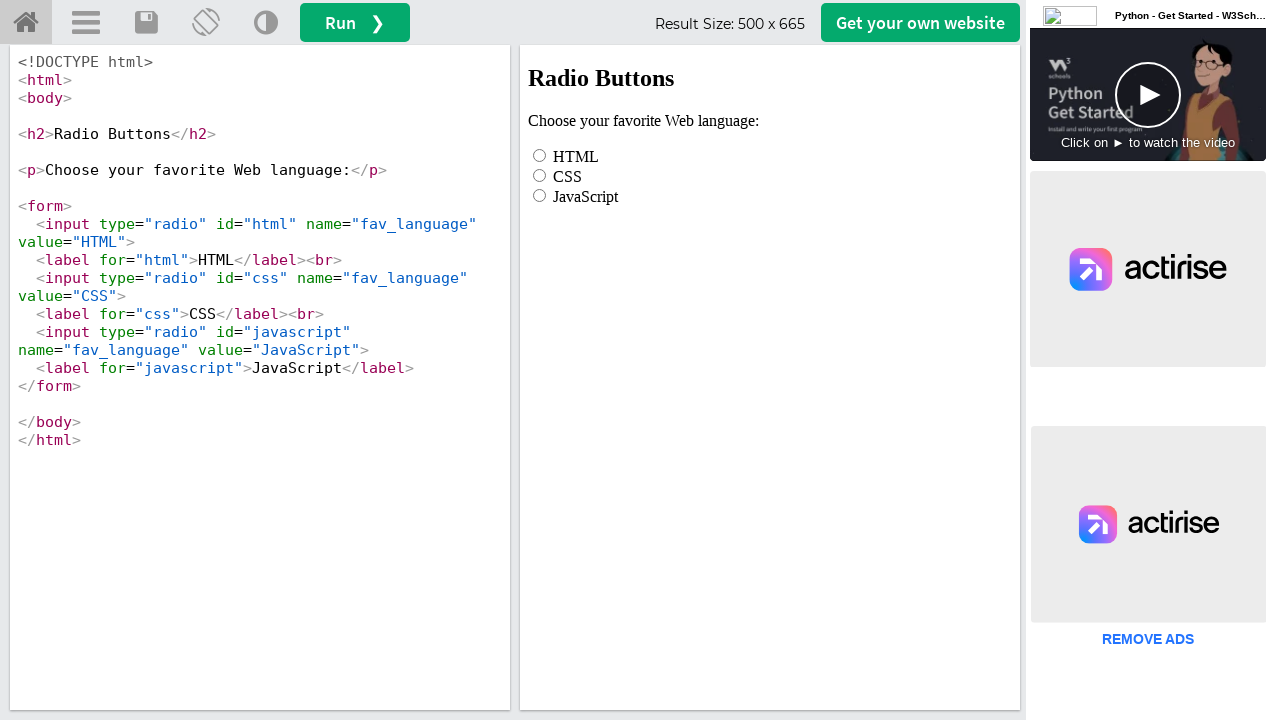

Located the result iframe
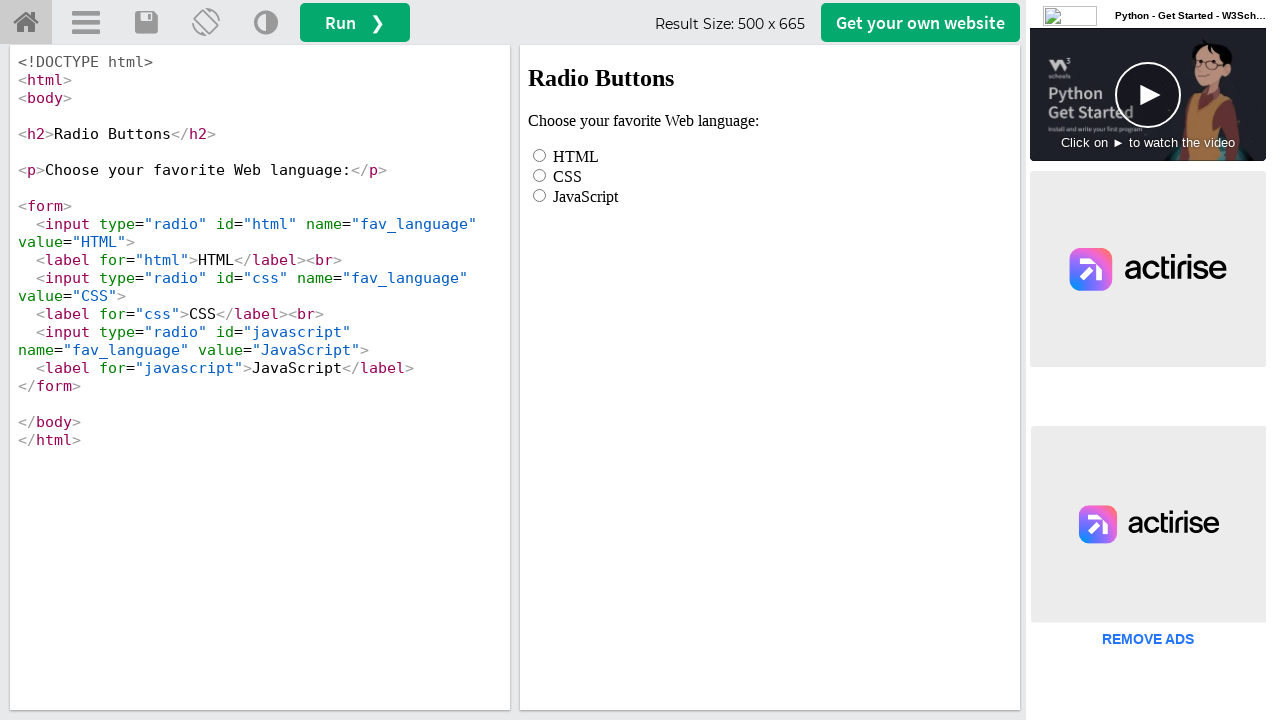

Clicked the CSS radio button option in the result iframe at (540, 175) on #iframeResult >> internal:control=enter-frame >> #css
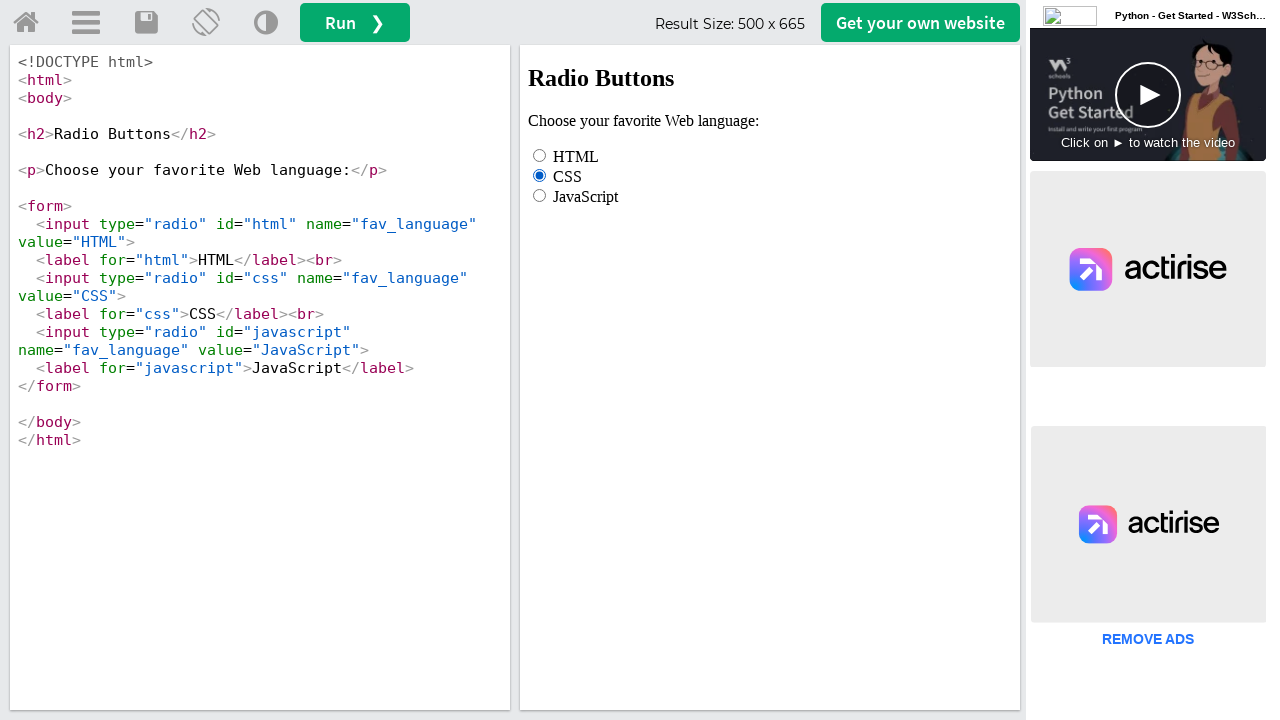

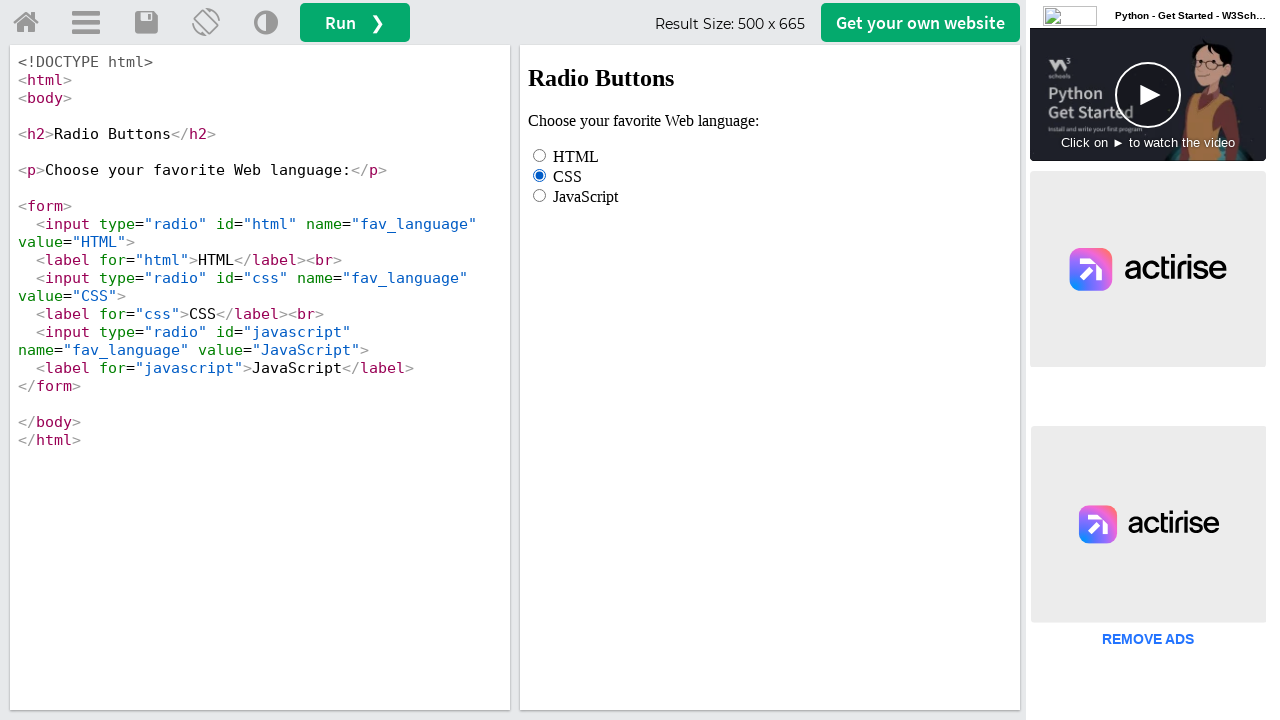